Navigates to a dispatch app and clicks on the registration button

Starting URL: https://dispatch-app-react-v1.vercel.app/

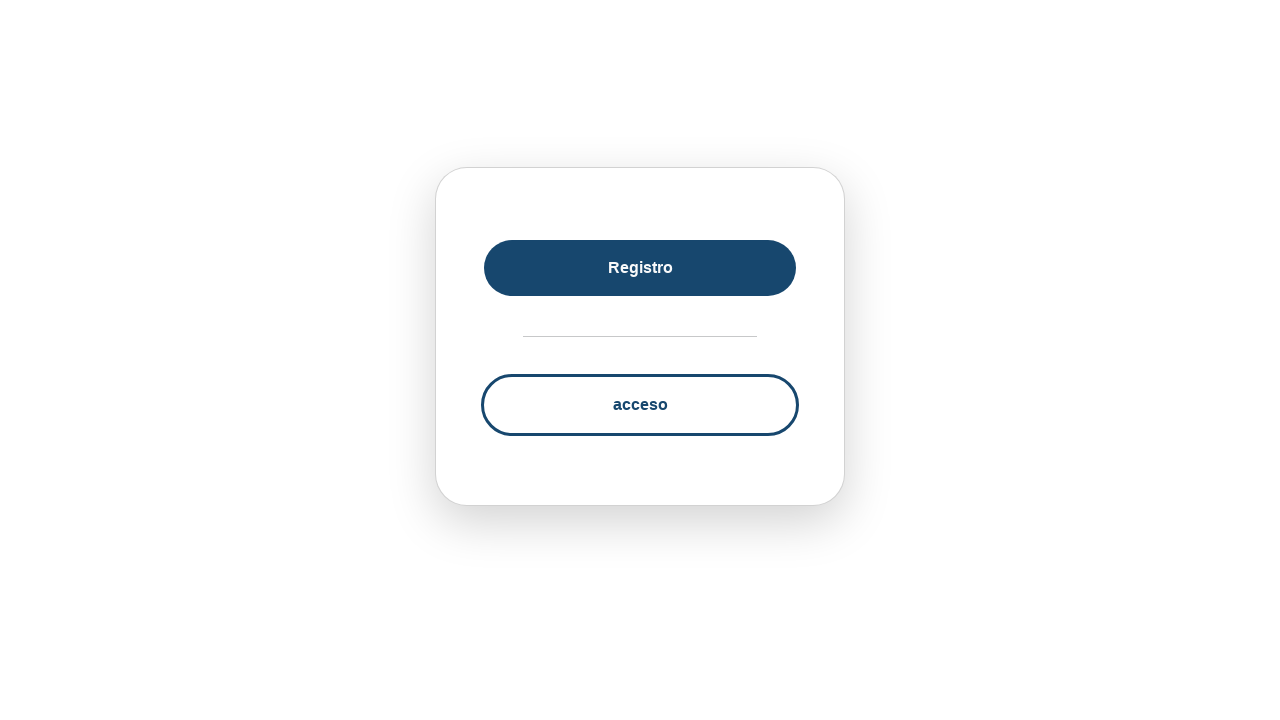

Navigated to dispatch app at https://dispatch-app-react-v1.vercel.app/
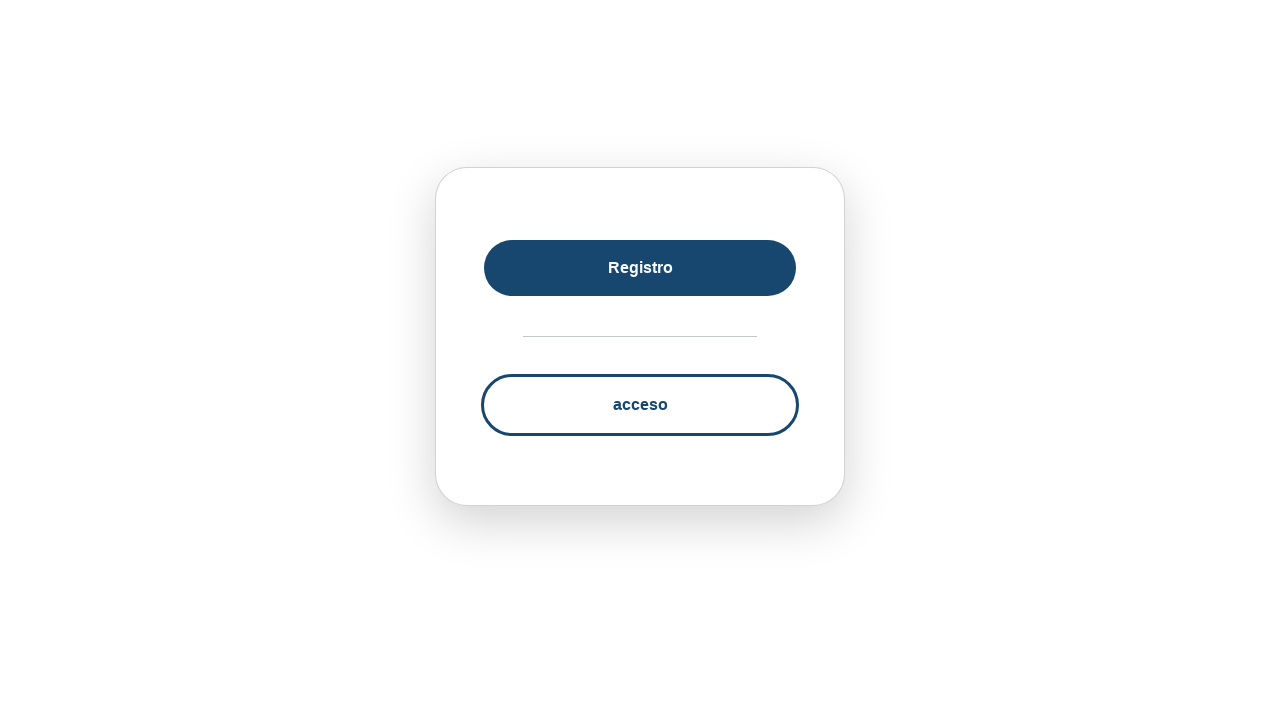

Registration button appeared and became visible
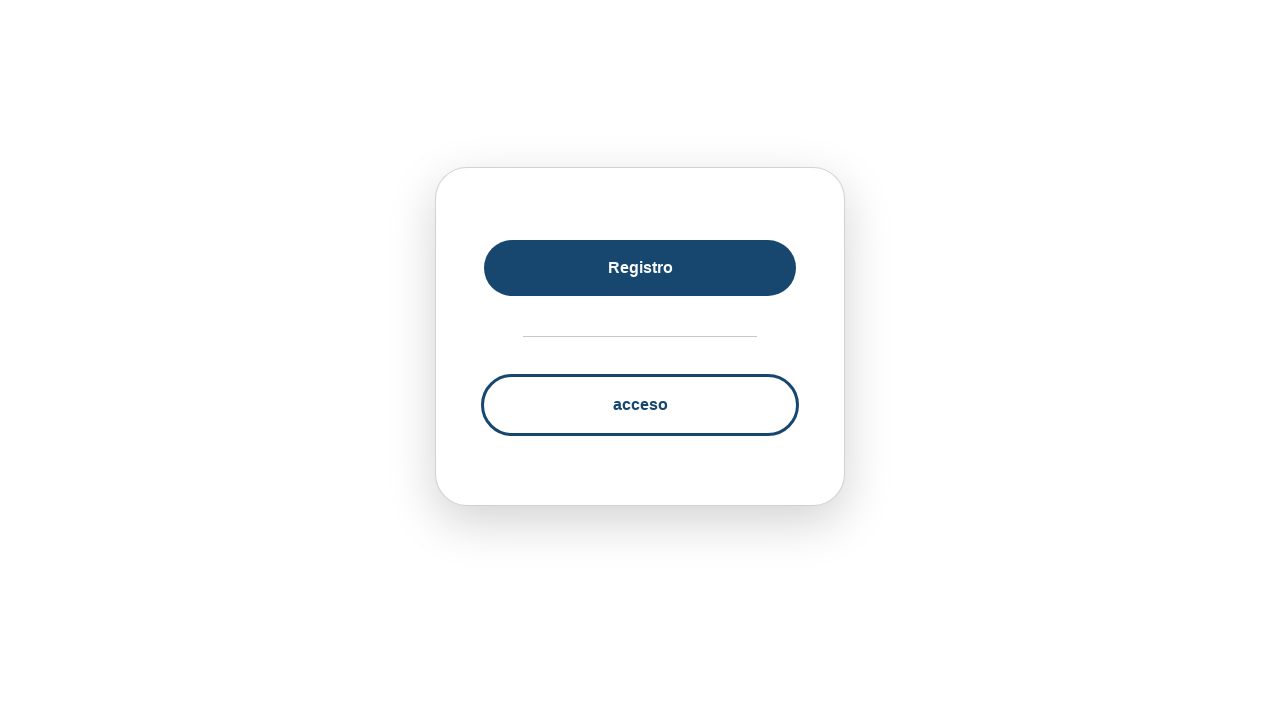

Clicked the registration button at (640, 268) on div.container-fluid.login a.reg-btn
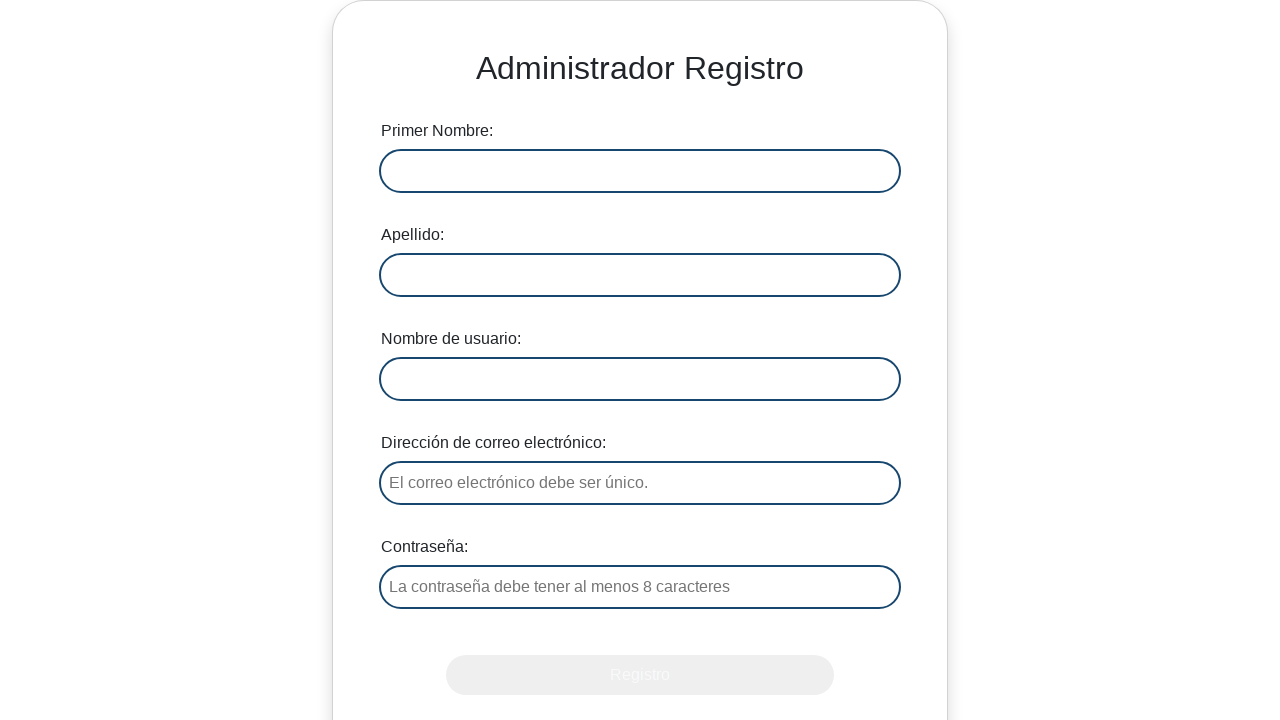

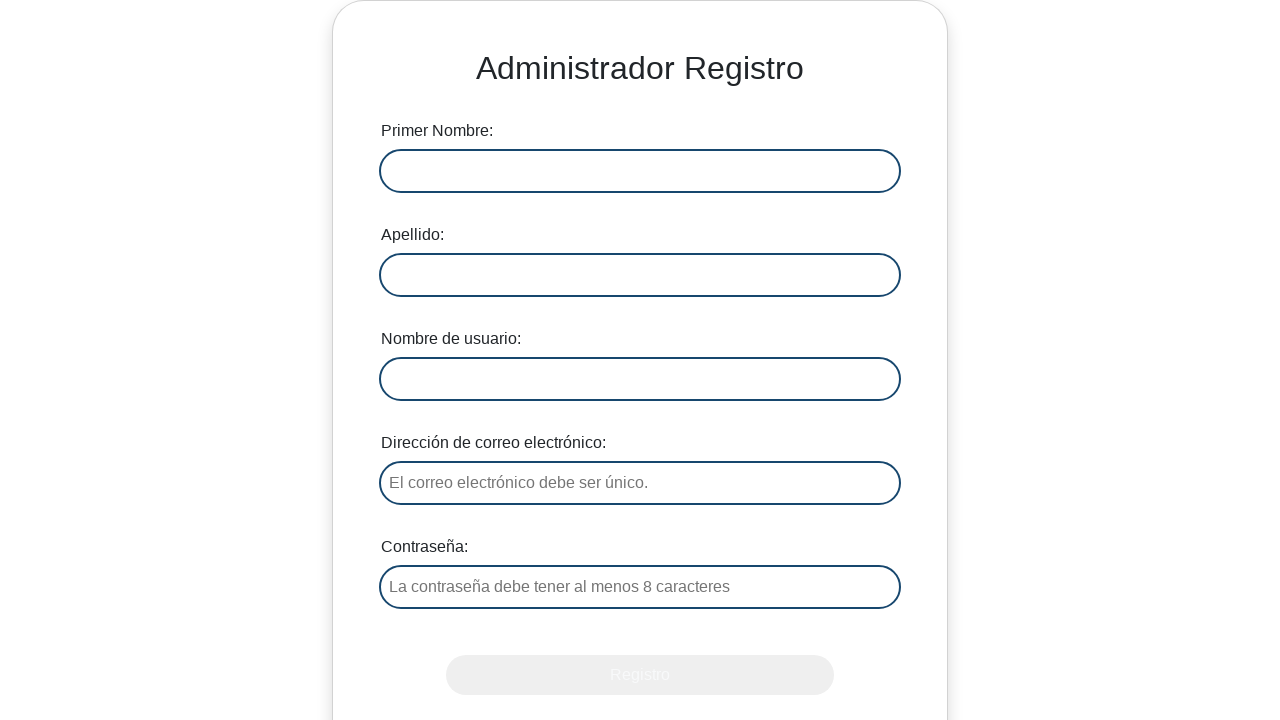